Tests that clicking the Email column header sorts the email values in ascending order

Starting URL: http://the-internet.herokuapp.com/tables

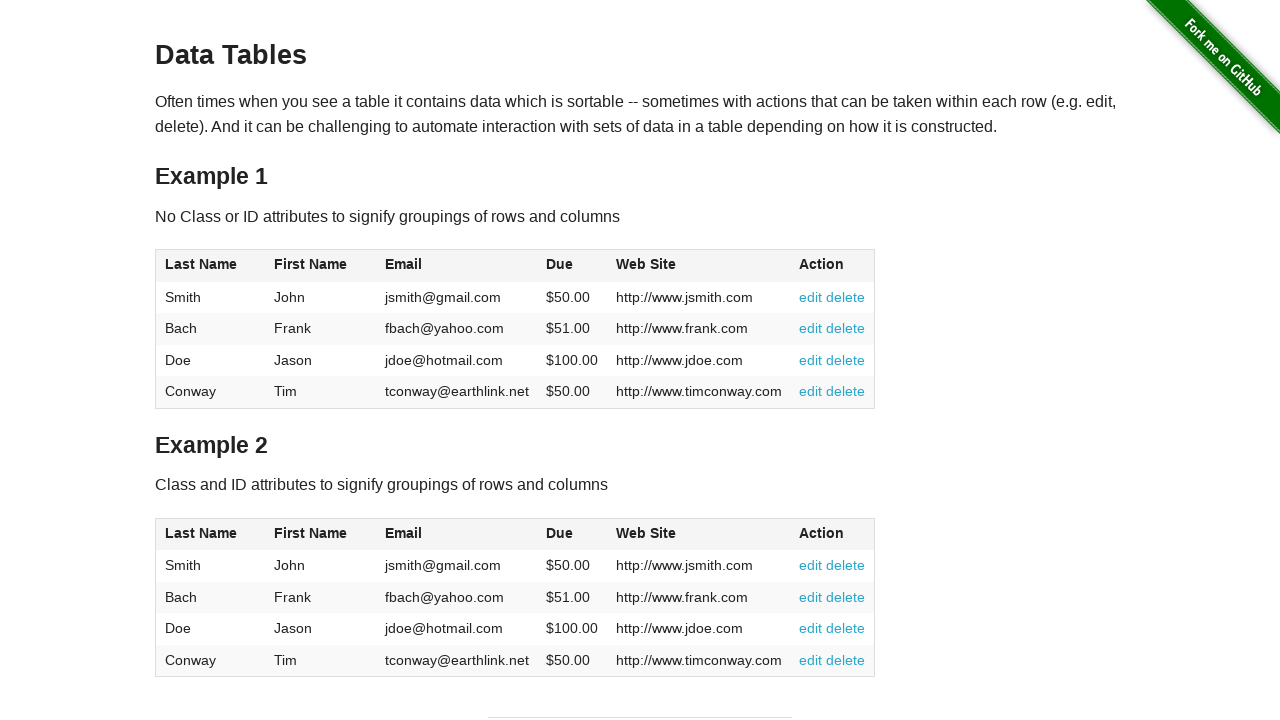

Clicked Email column header to sort ascending at (457, 266) on #table1 thead tr th:nth-of-type(3)
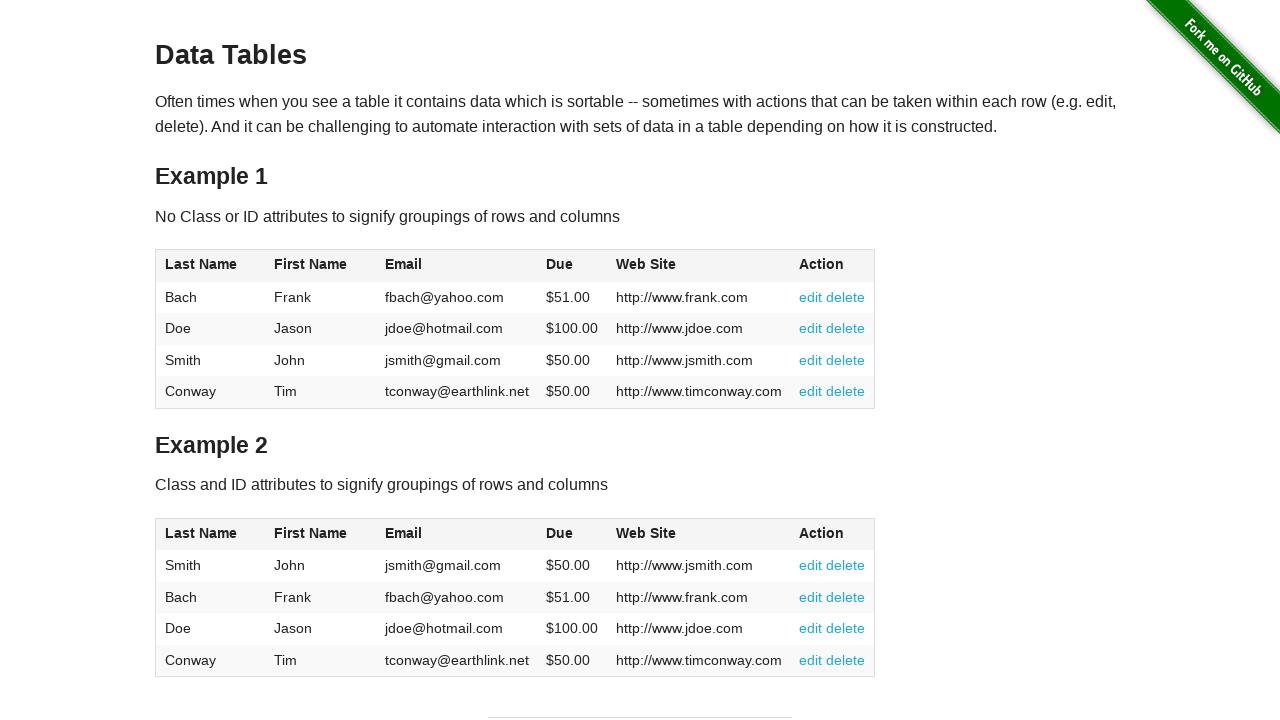

Table data loaded and email column is visible
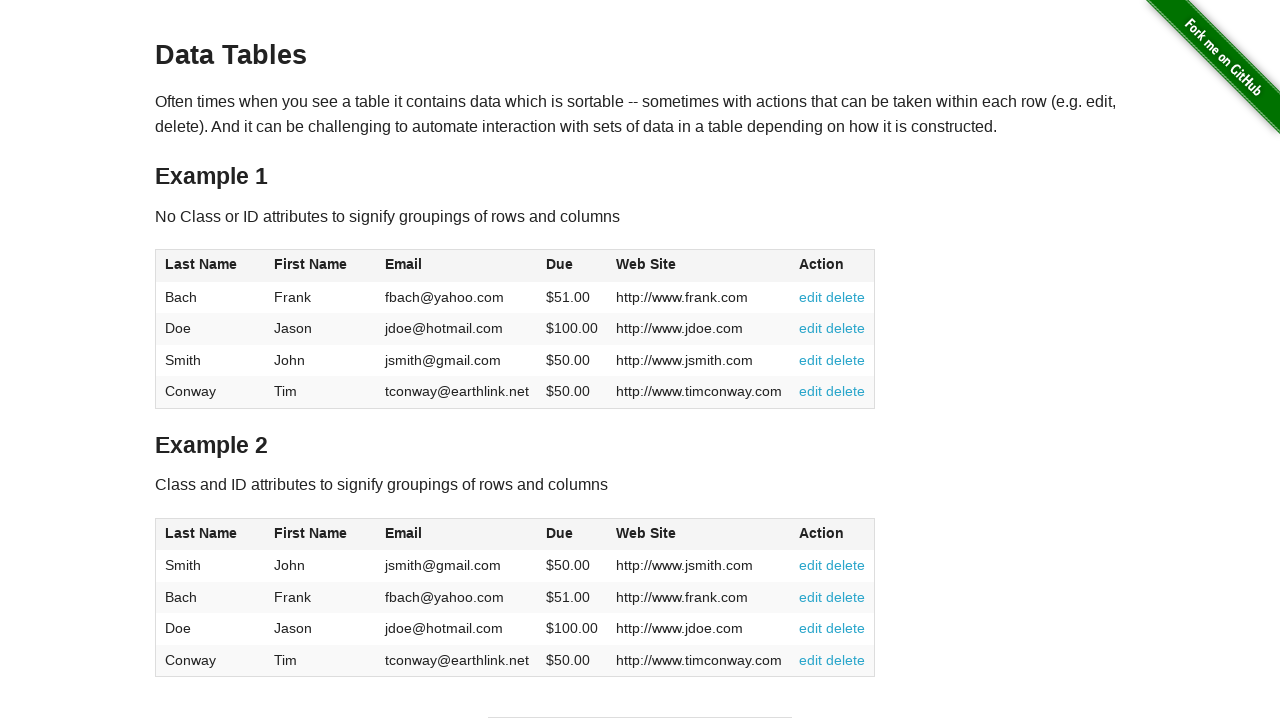

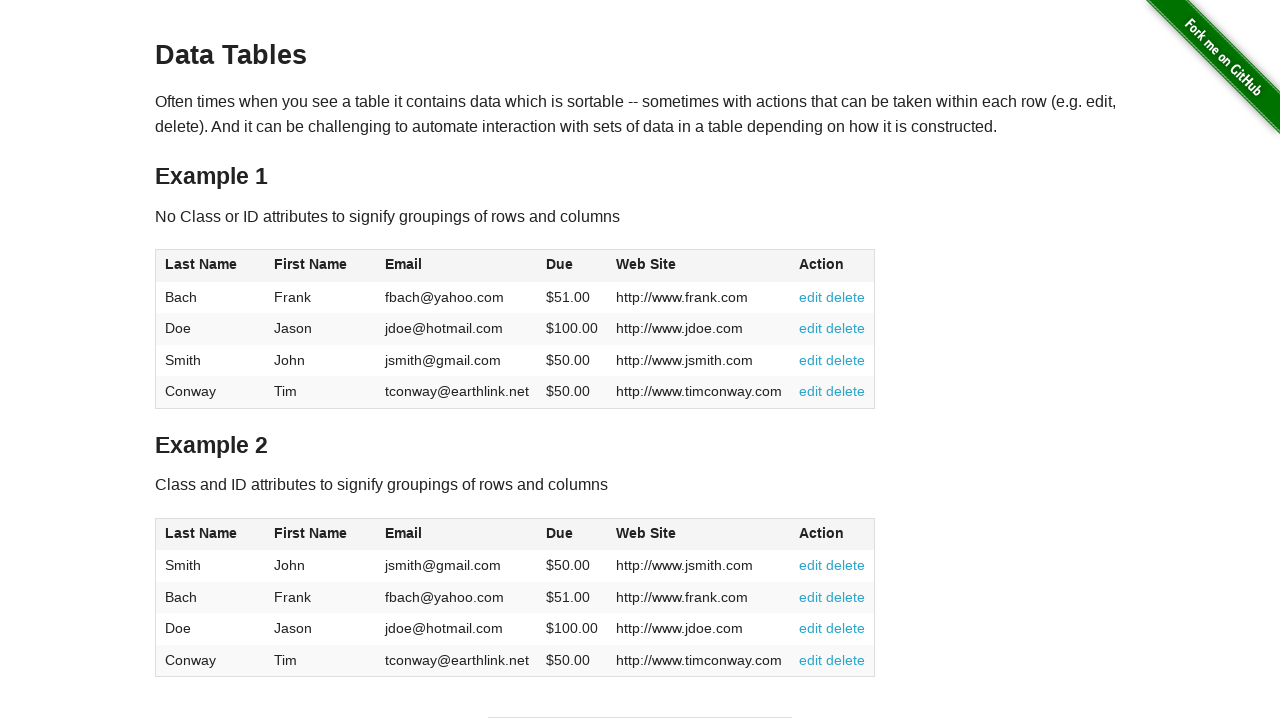